Tests dropdown functionality on a practice page by selecting values from static and dynamic dropdowns

Starting URL: https://rahulshettyacademy.com/dropdownsPractise/

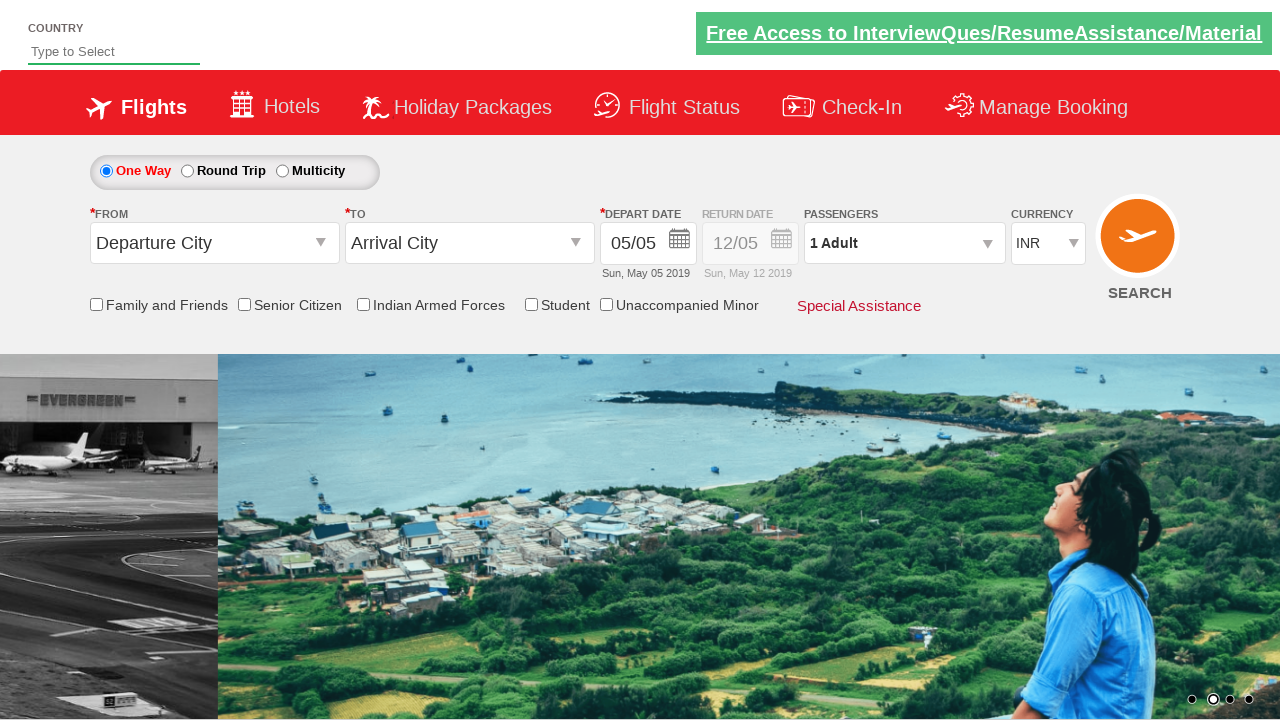

Located currency dropdown element
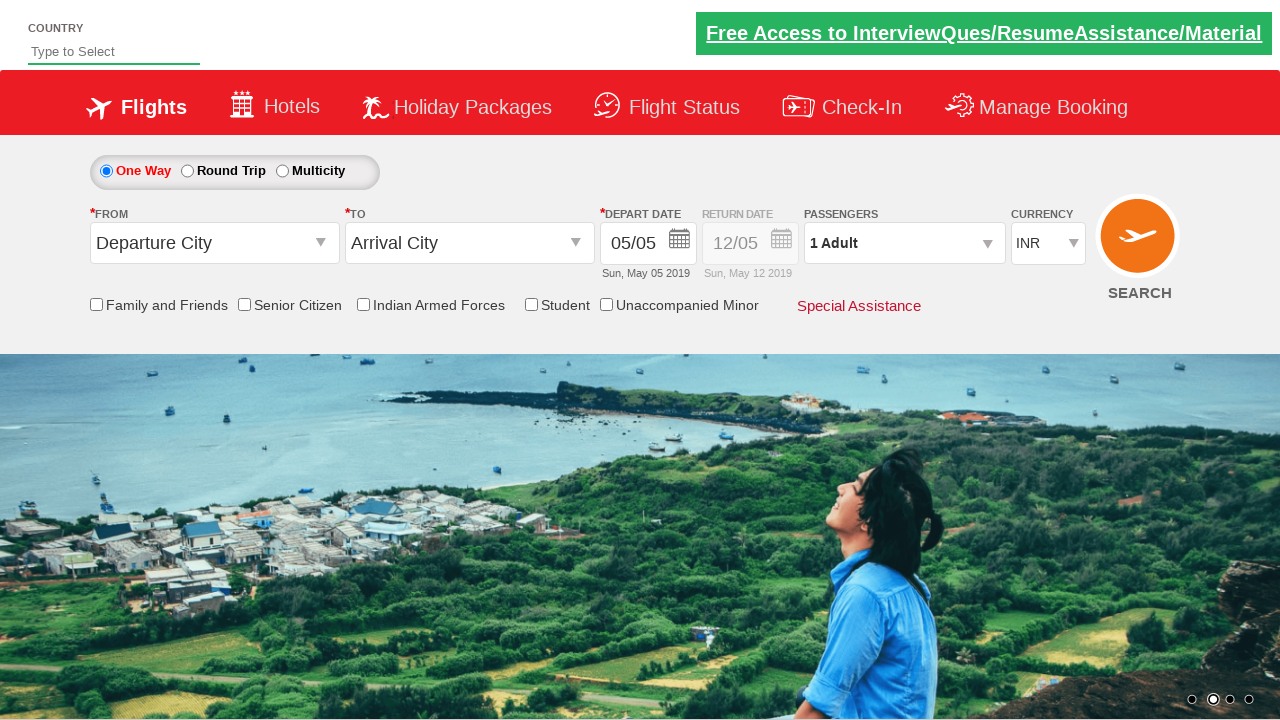

Selected currency dropdown option by index (3rd option) on #ctl00_mainContent_DropDownListCurrency
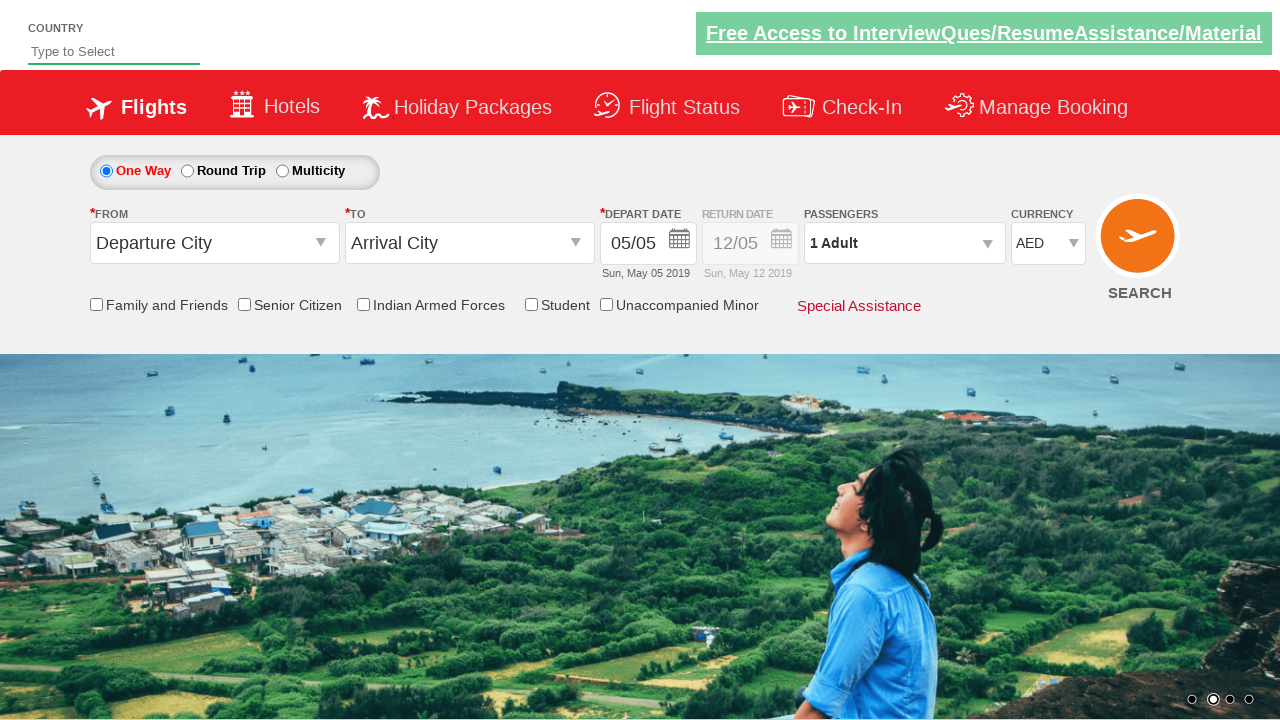

Selected currency dropdown option by value 'INR' on #ctl00_mainContent_DropDownListCurrency
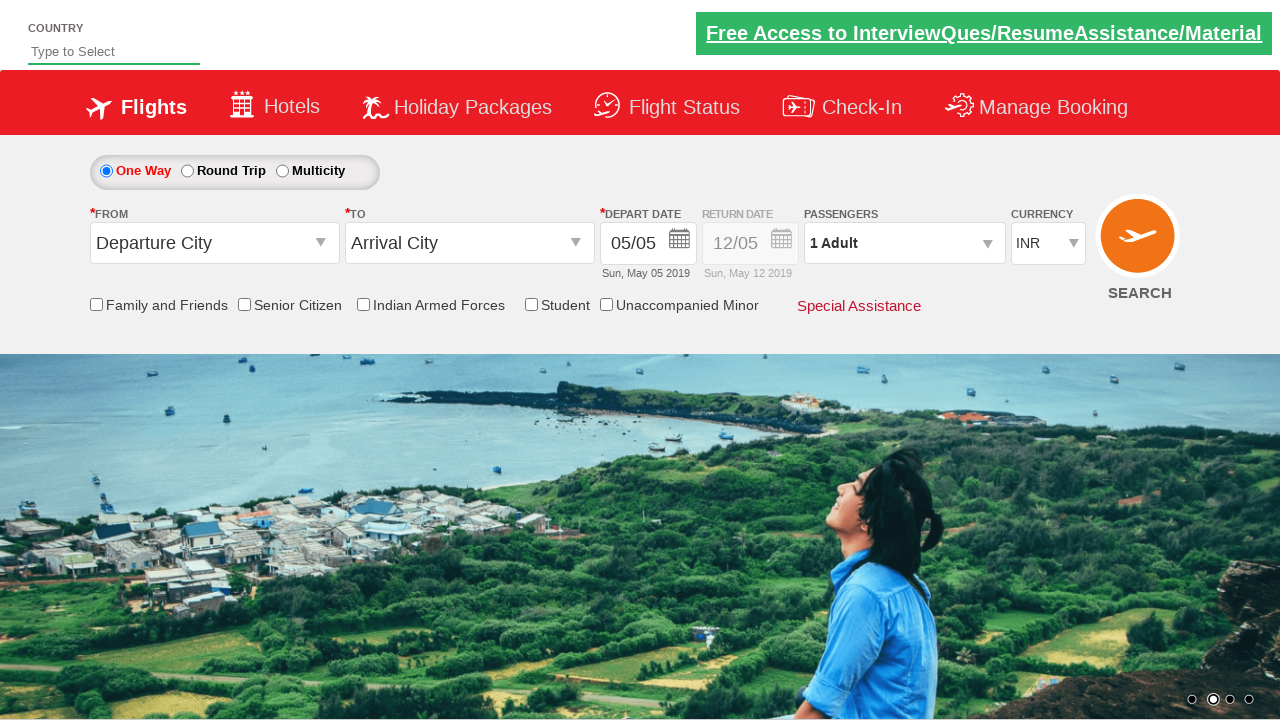

Selected currency dropdown option by label 'USD' on #ctl00_mainContent_DropDownListCurrency
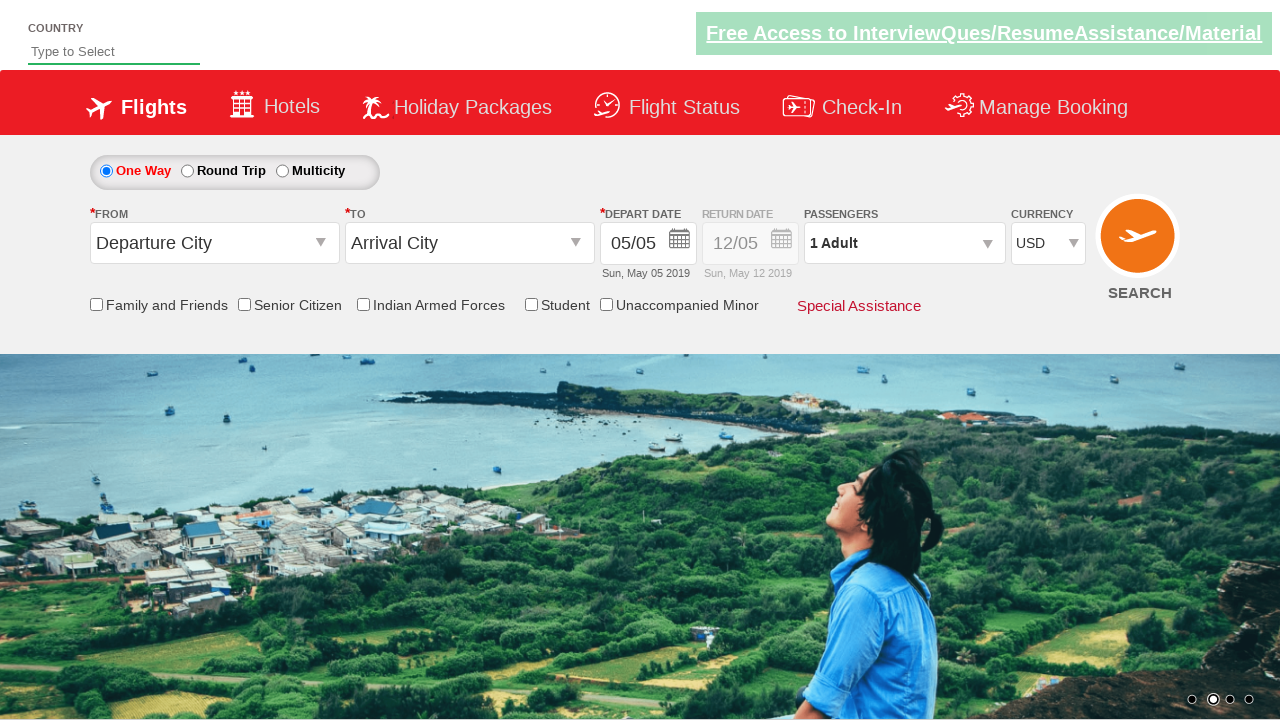

Filled autosuggest field with 'IND' on #autosuggest
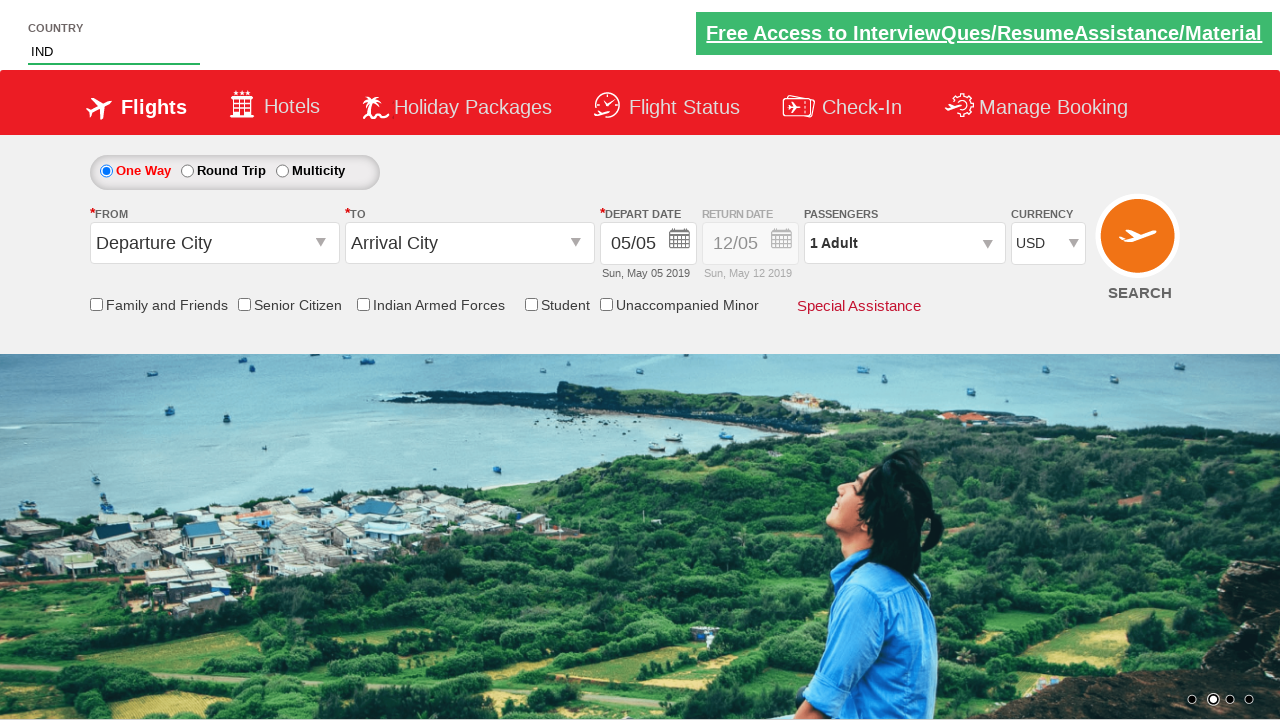

Waited for autosuggest dropdown suggestions to appear
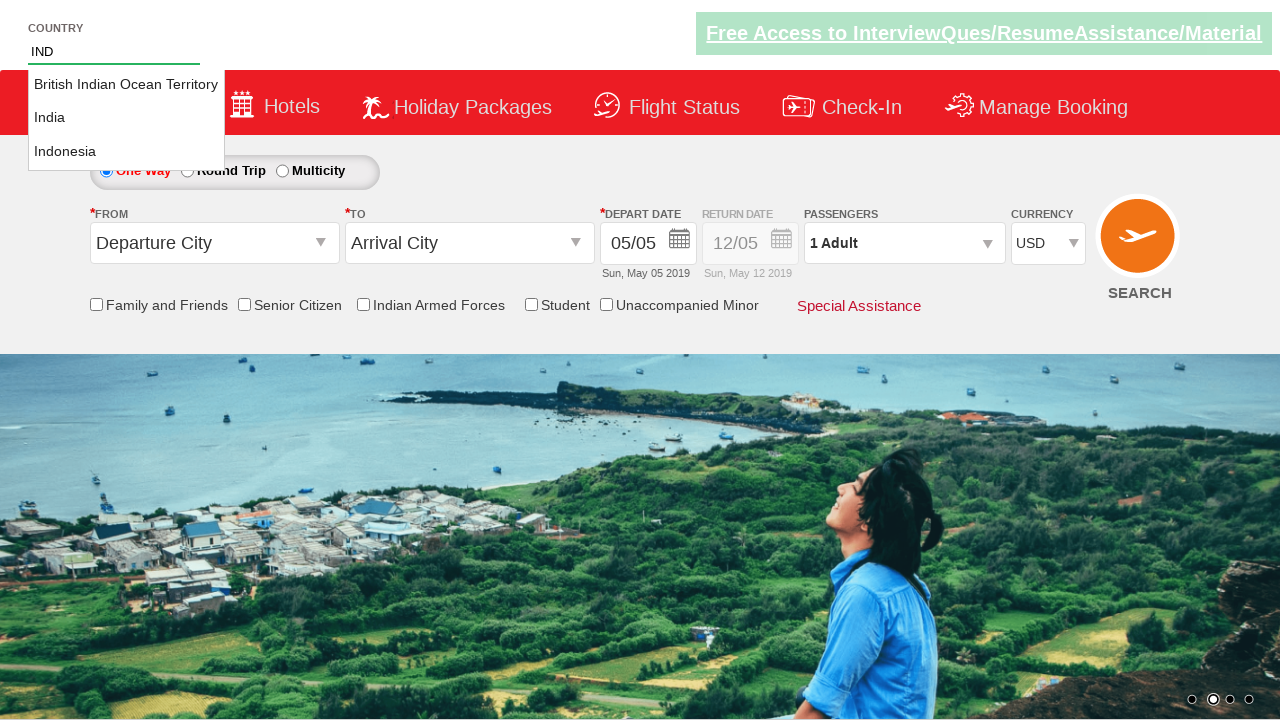

Retrieved all autosuggest dropdown suggestion items
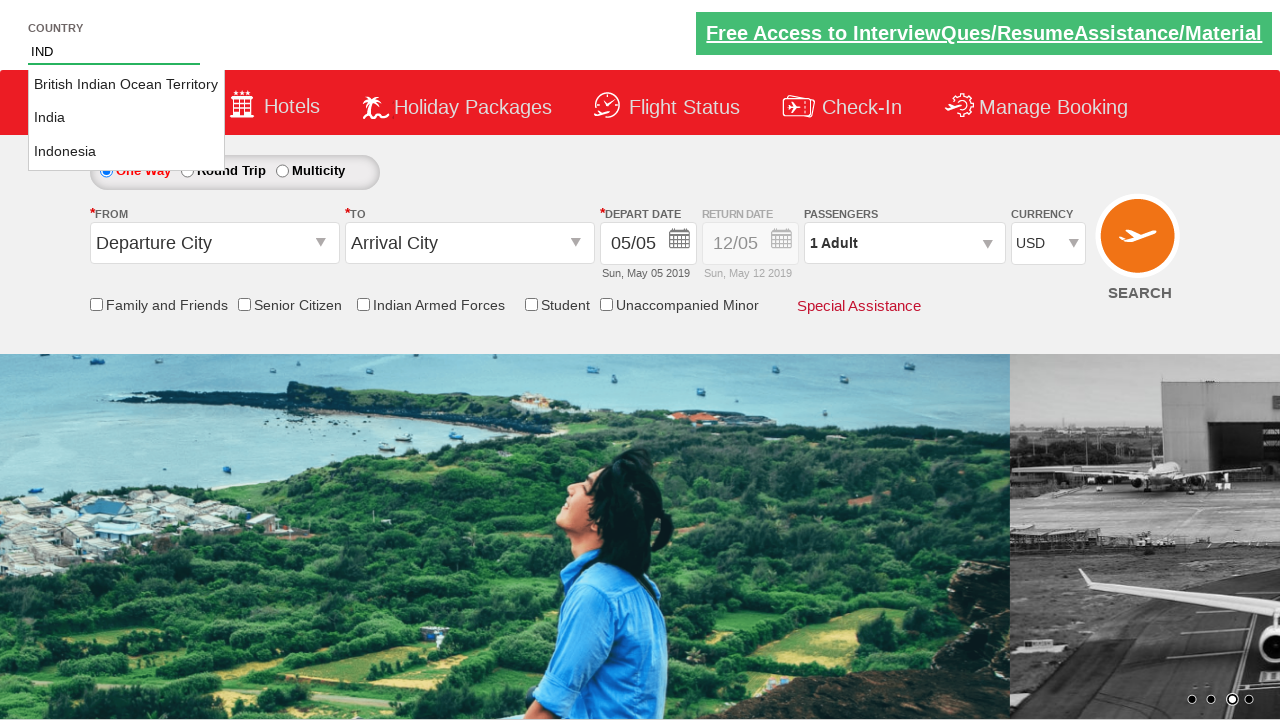

Clicked on 'India' option from autosuggest dropdown at (126, 118) on li.ui-menu-item >> nth=1
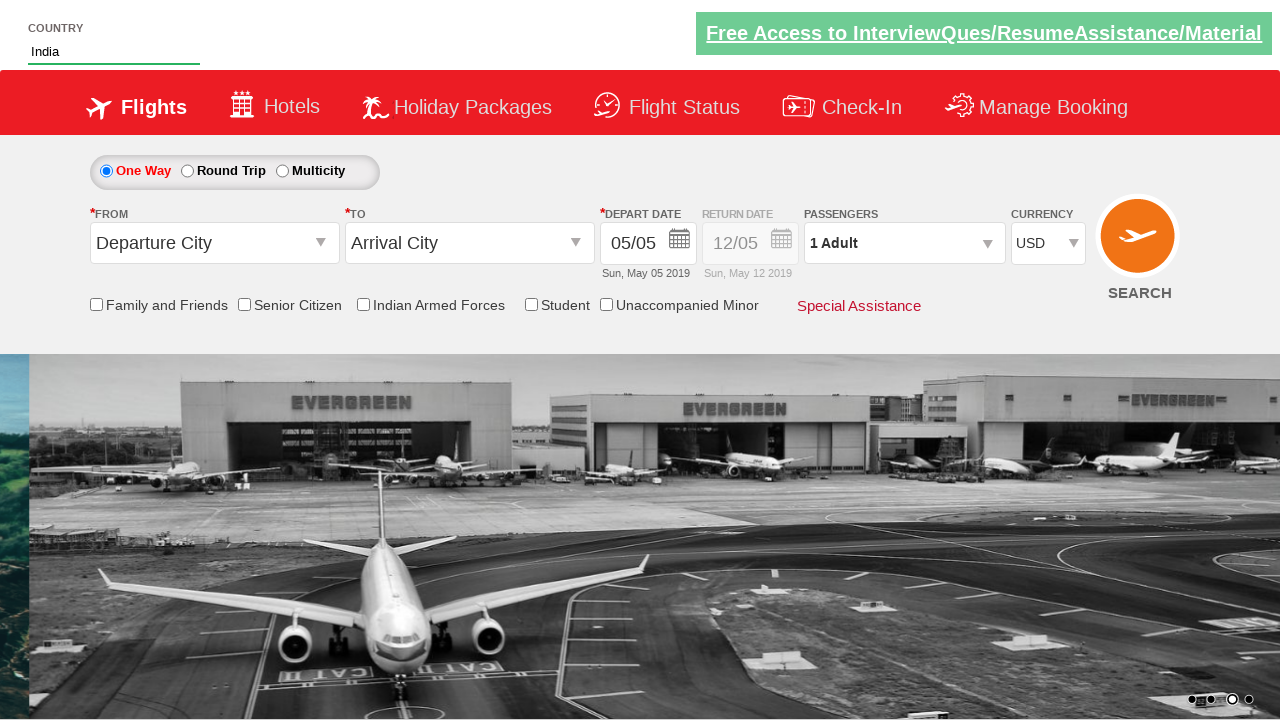

Retrieved selected country value from autosuggest field
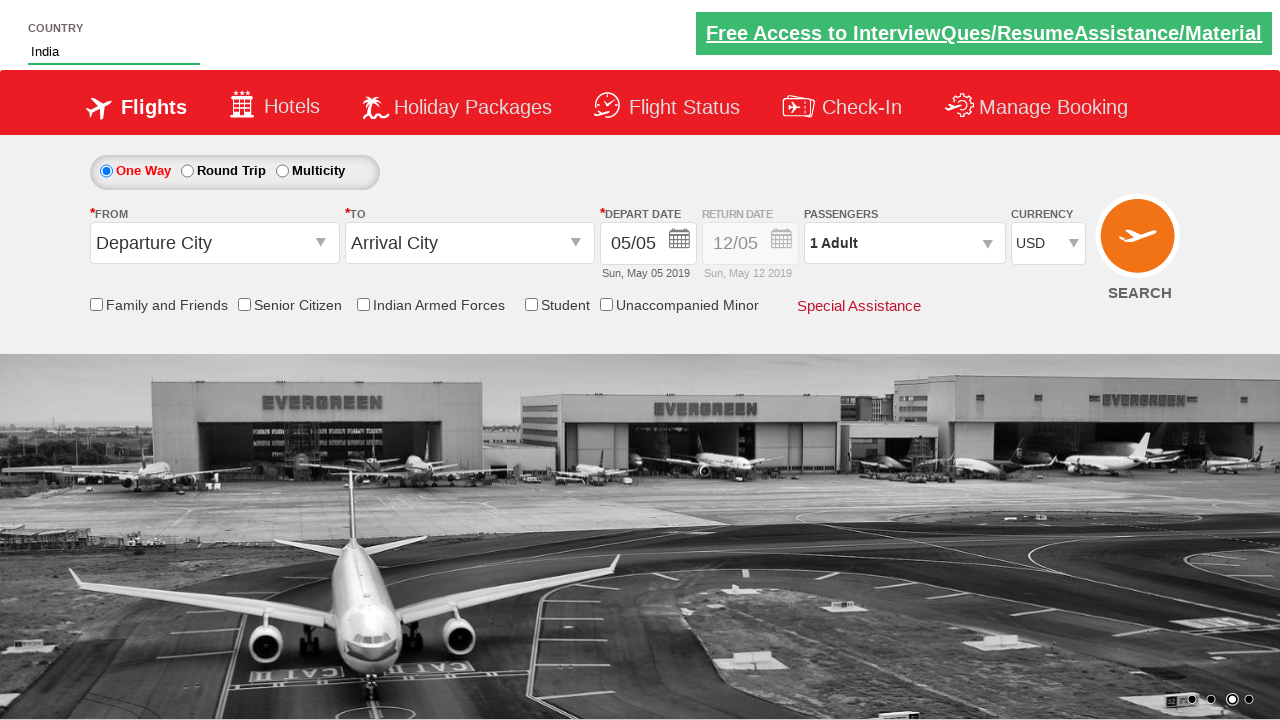

Verified that selected country is 'India'
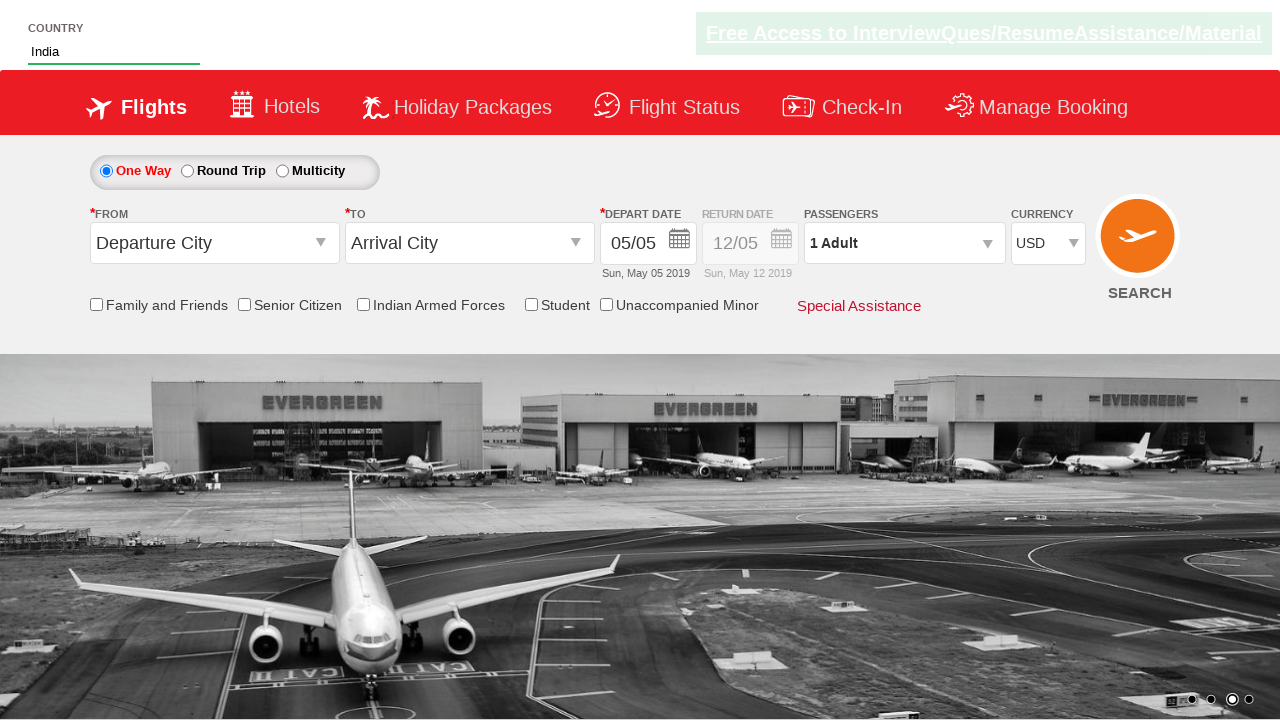

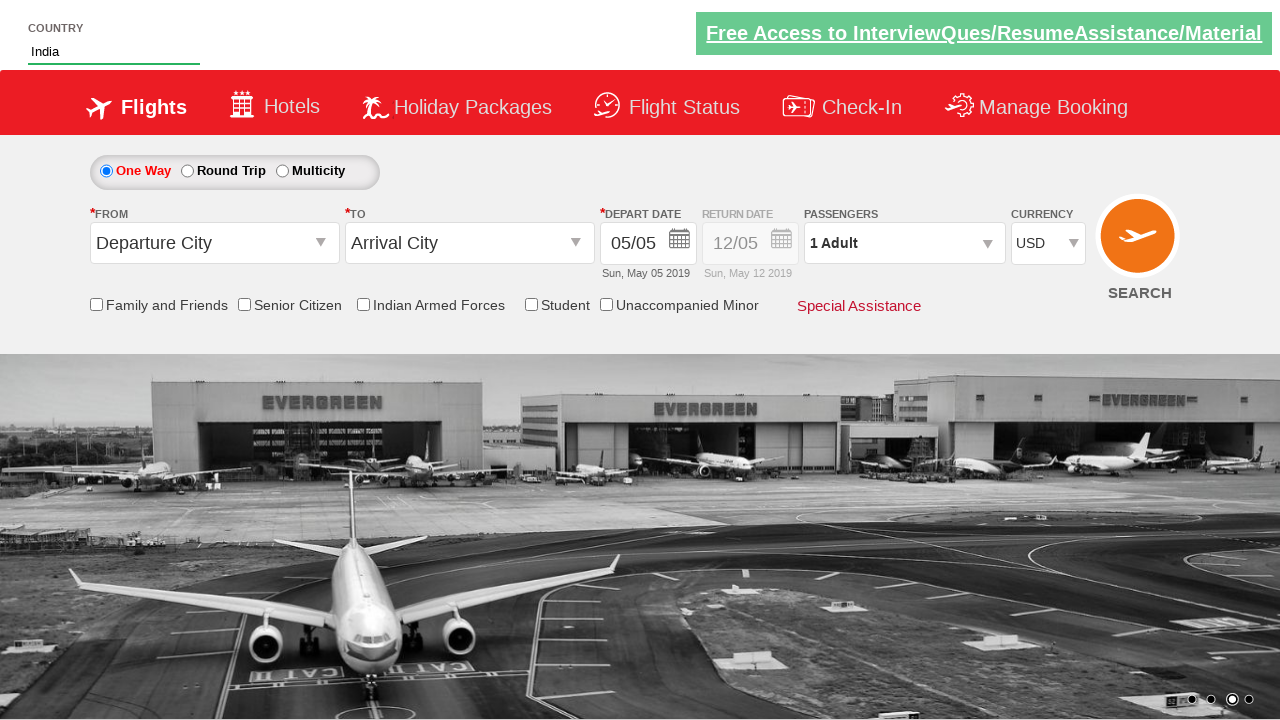